Opens the HDFC website homepage and waits for the page to load. This is a basic navigation test to verify the site is accessible.

Starting URL: https://www.hdfc.com/

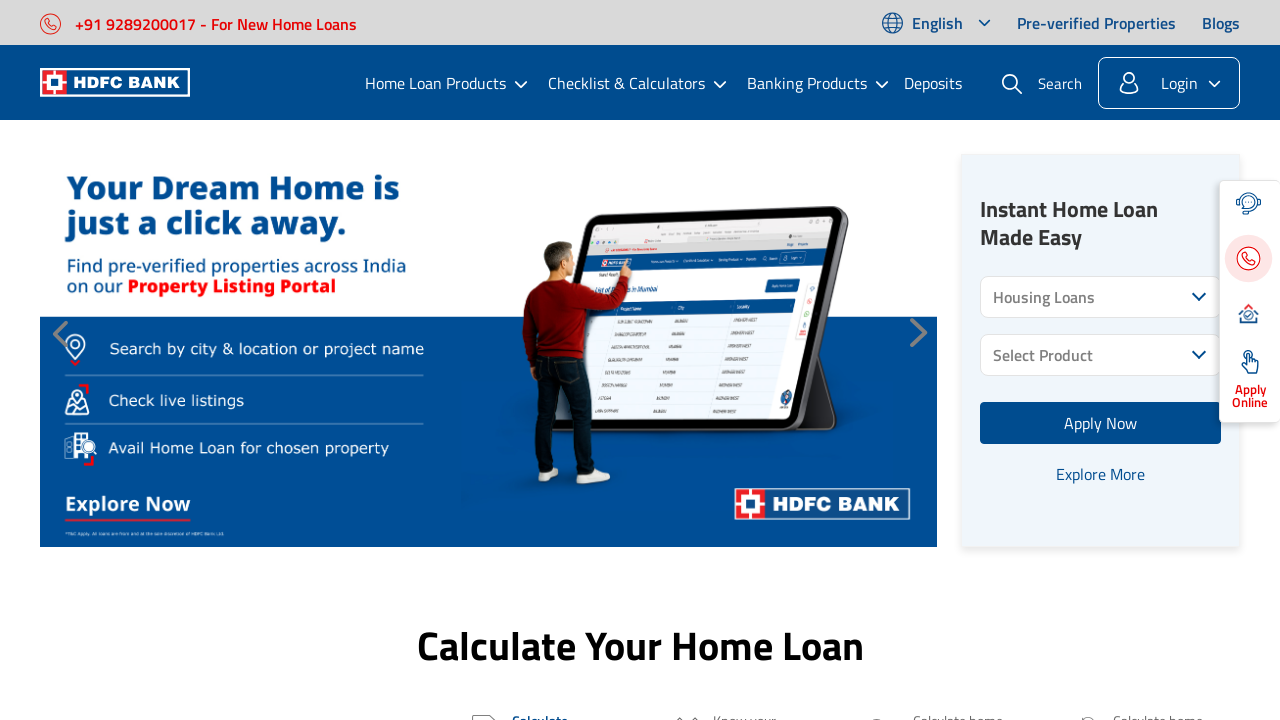

Page DOM content loaded
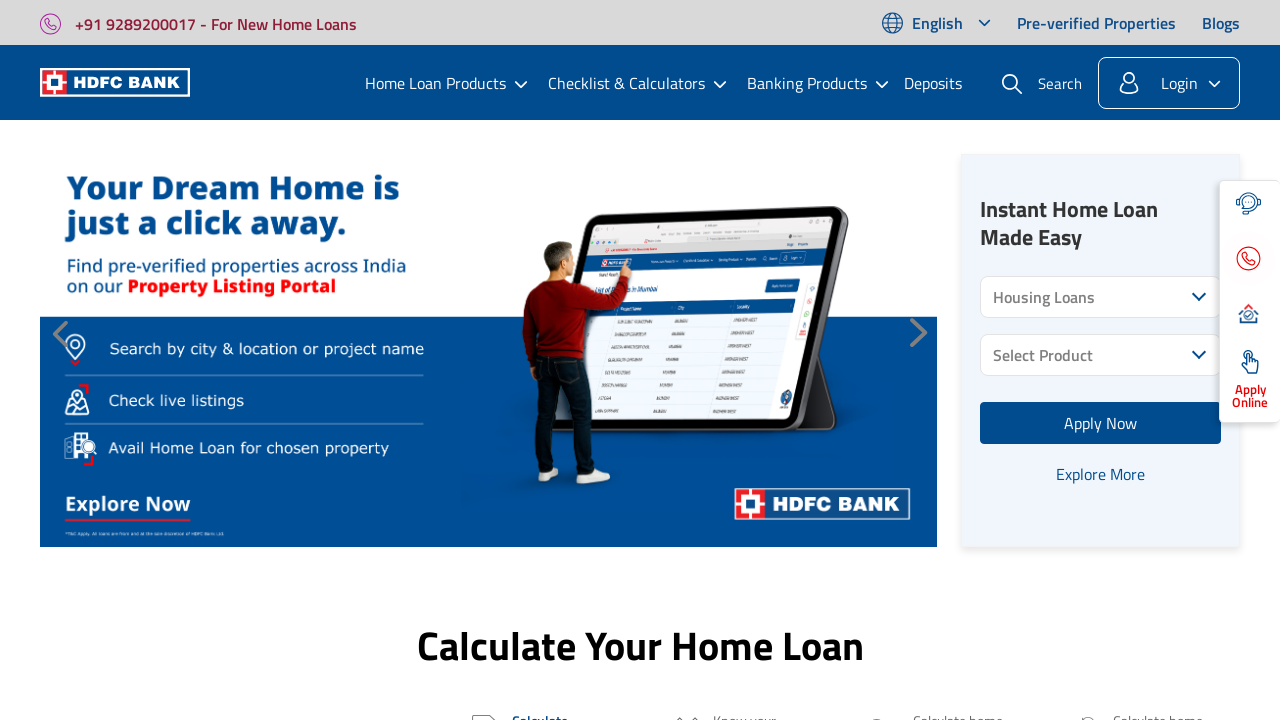

Body element became visible, HDFC homepage fully loaded
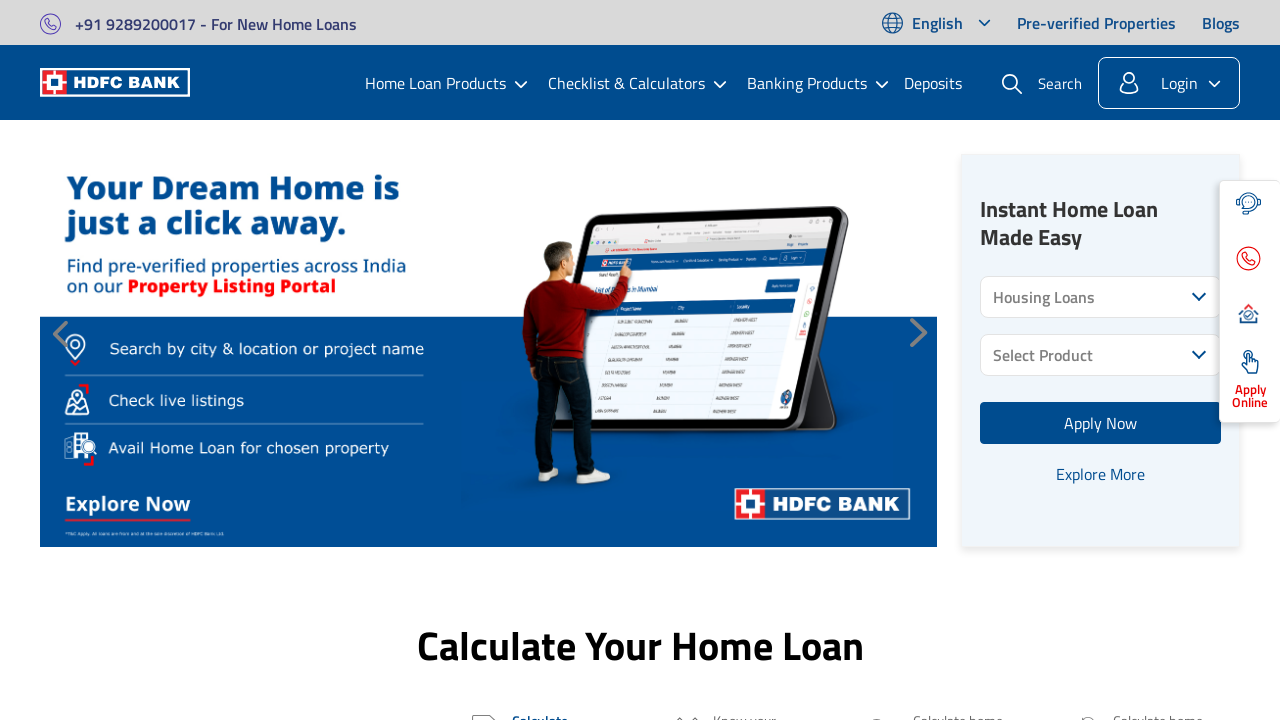

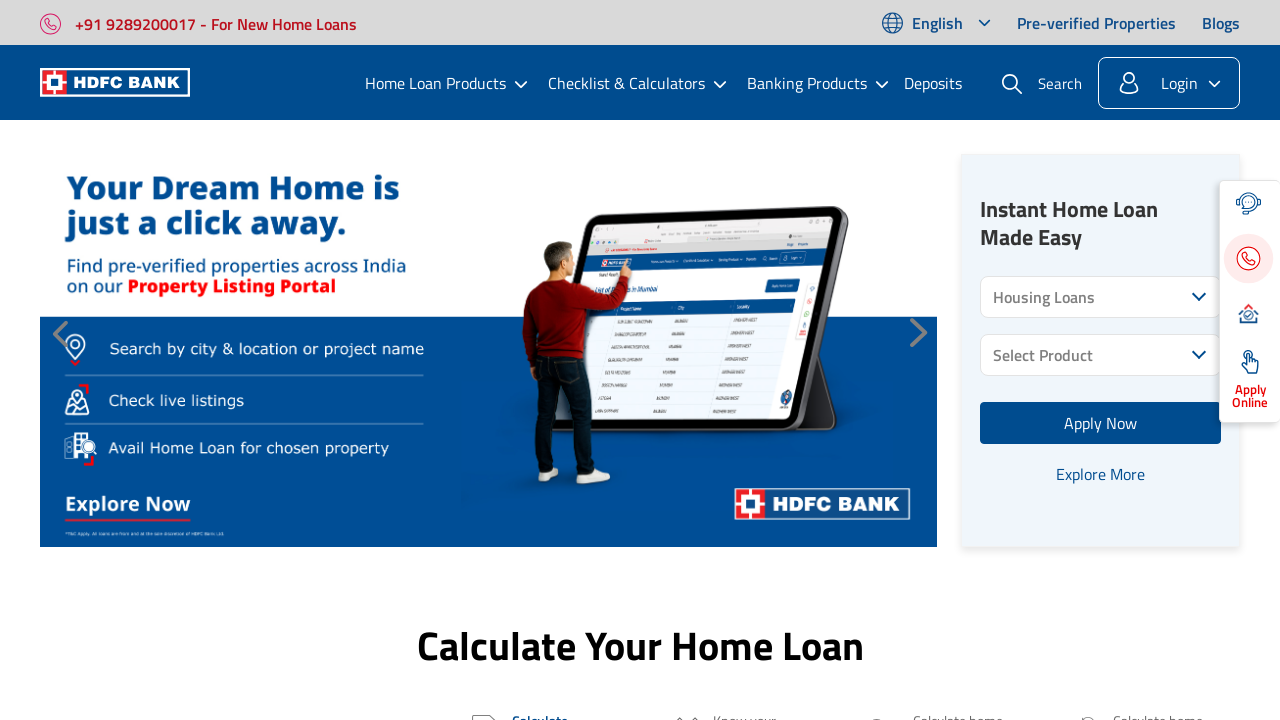